Tests radio button selection functionality by clicking a specific radio button and verifying it is selected

Starting URL: https://practice.cydeo.com/radio_buttons

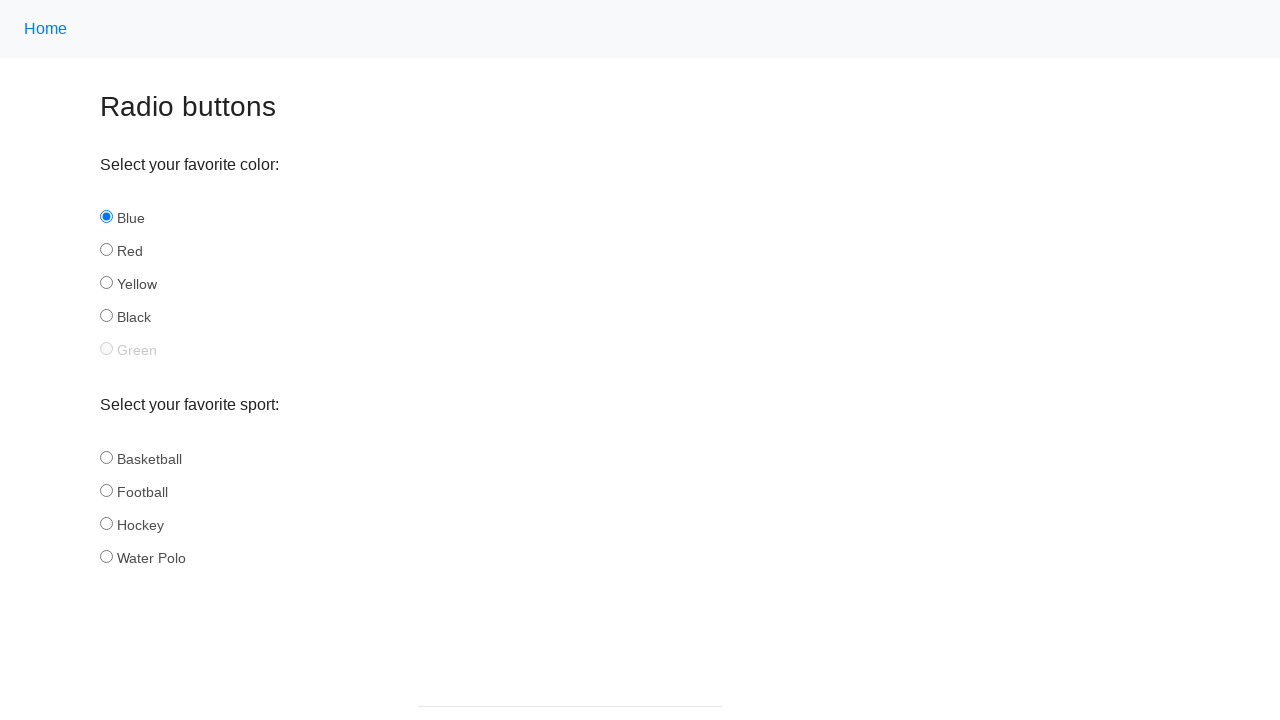

Located all radio buttons with name 'color'
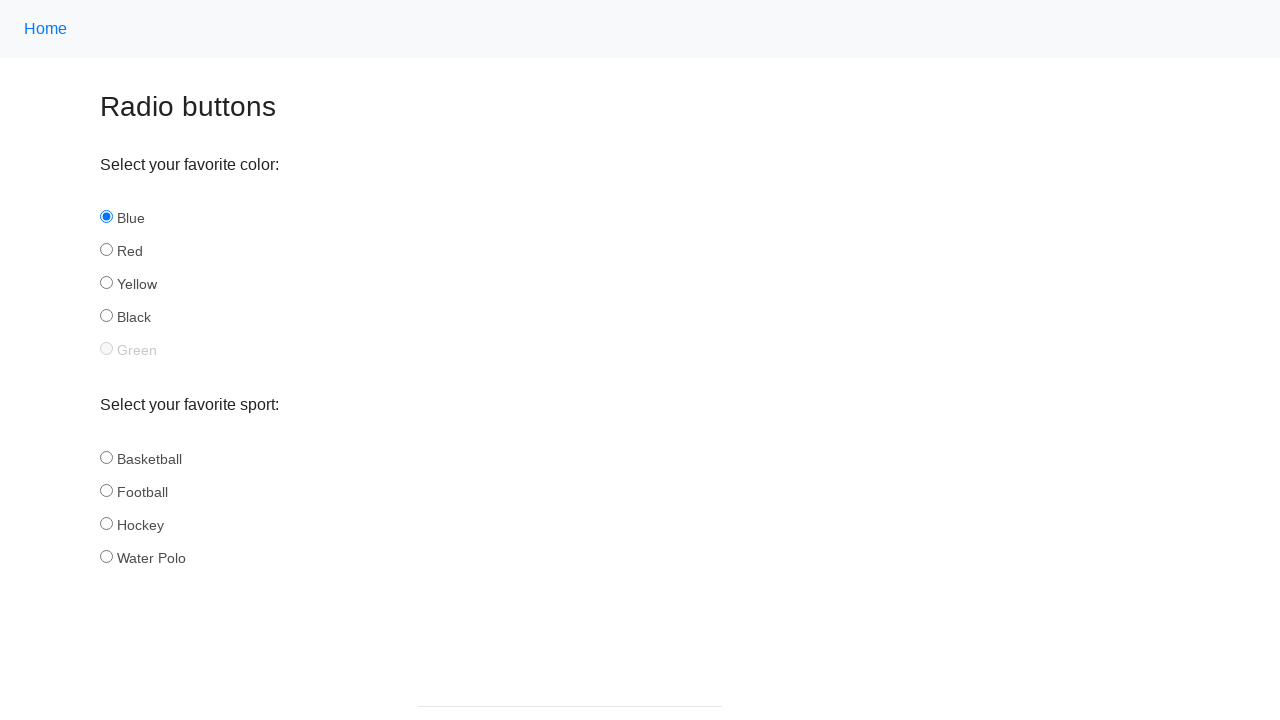

Clicked the yellow radio button to select it at (106, 283) on xpath=//input[@name='color'] >> nth=2
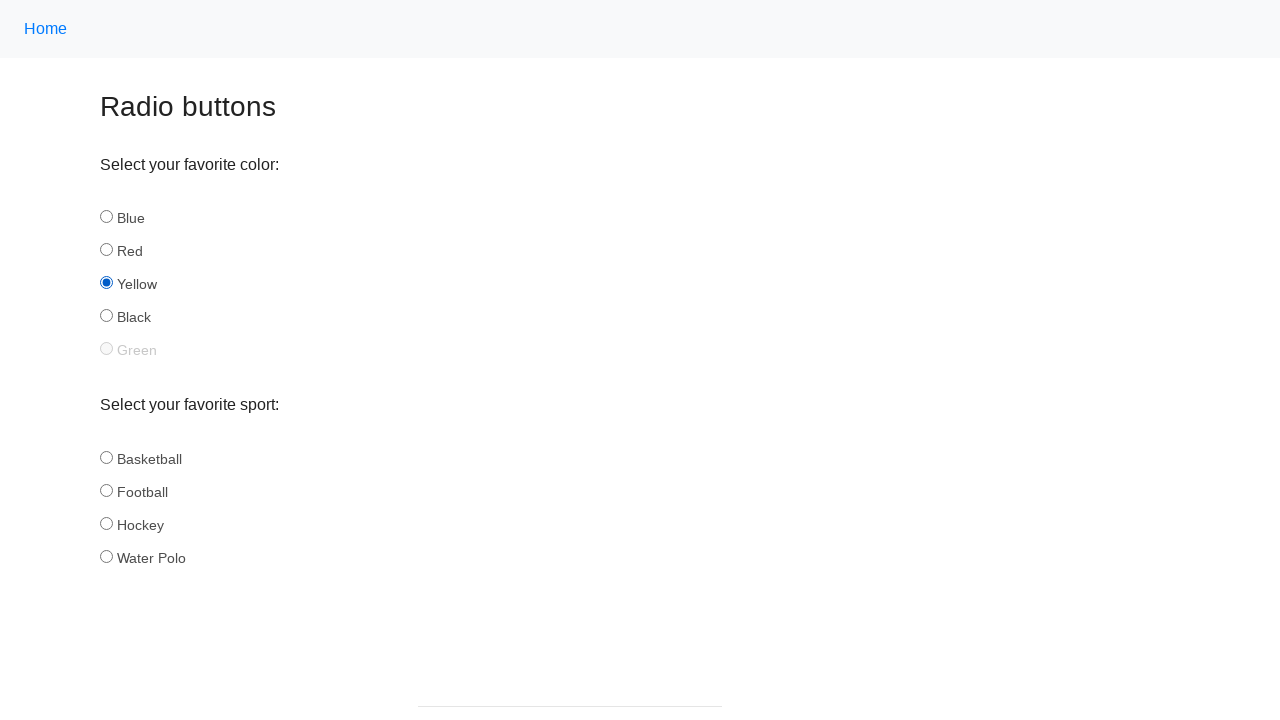

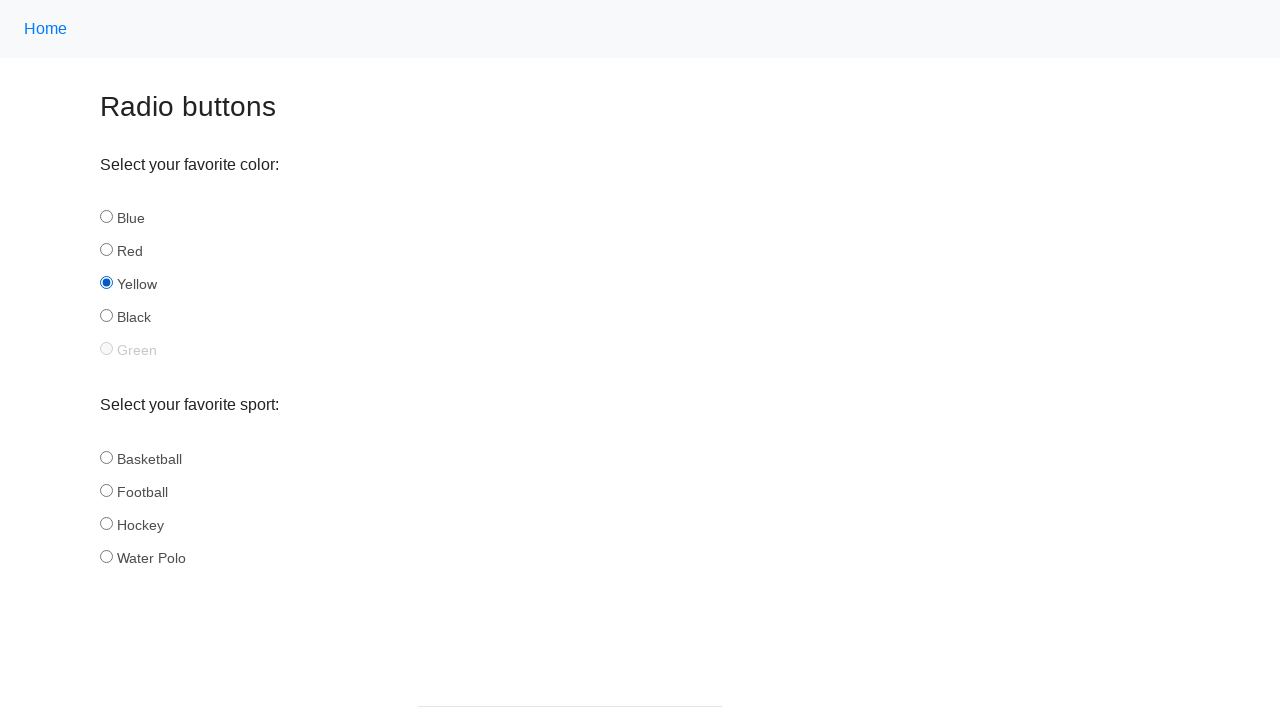